Tests button click functionality and verifies the button text changes after clicking

Starting URL: https://wcaquino.me/selenium/componentes.html

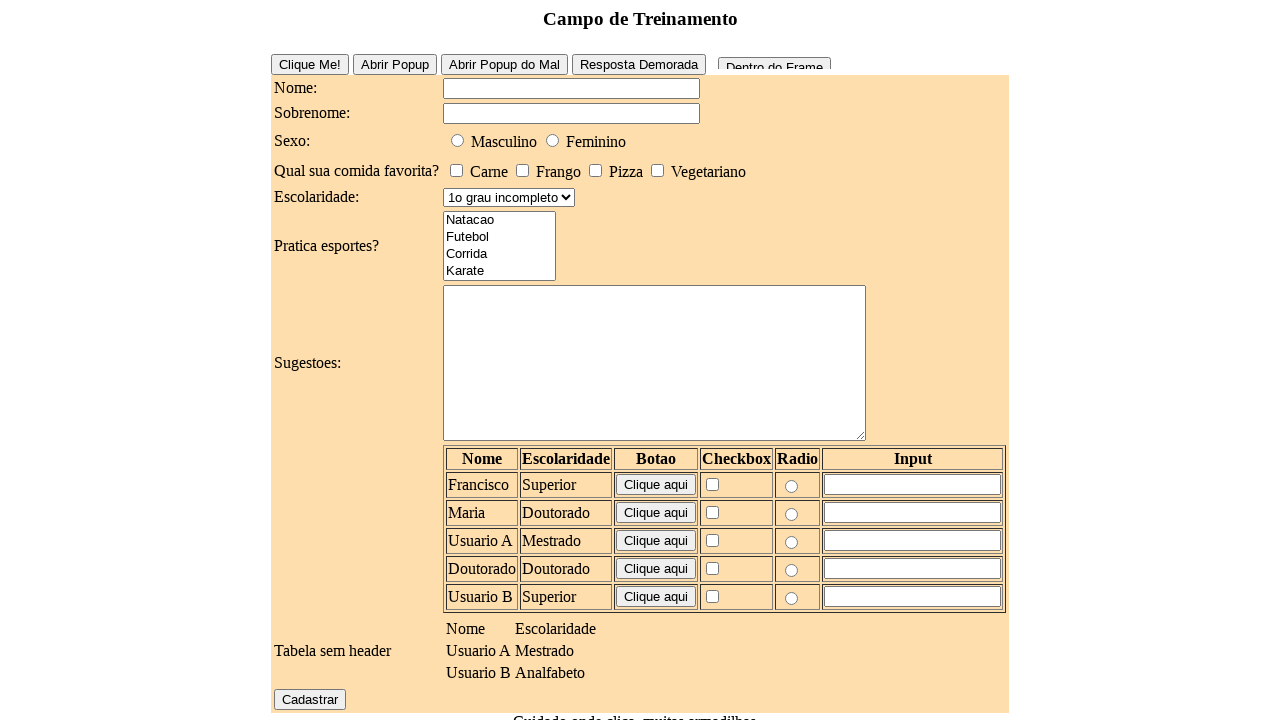

Clicked the simple button at (310, 64) on #buttonSimple
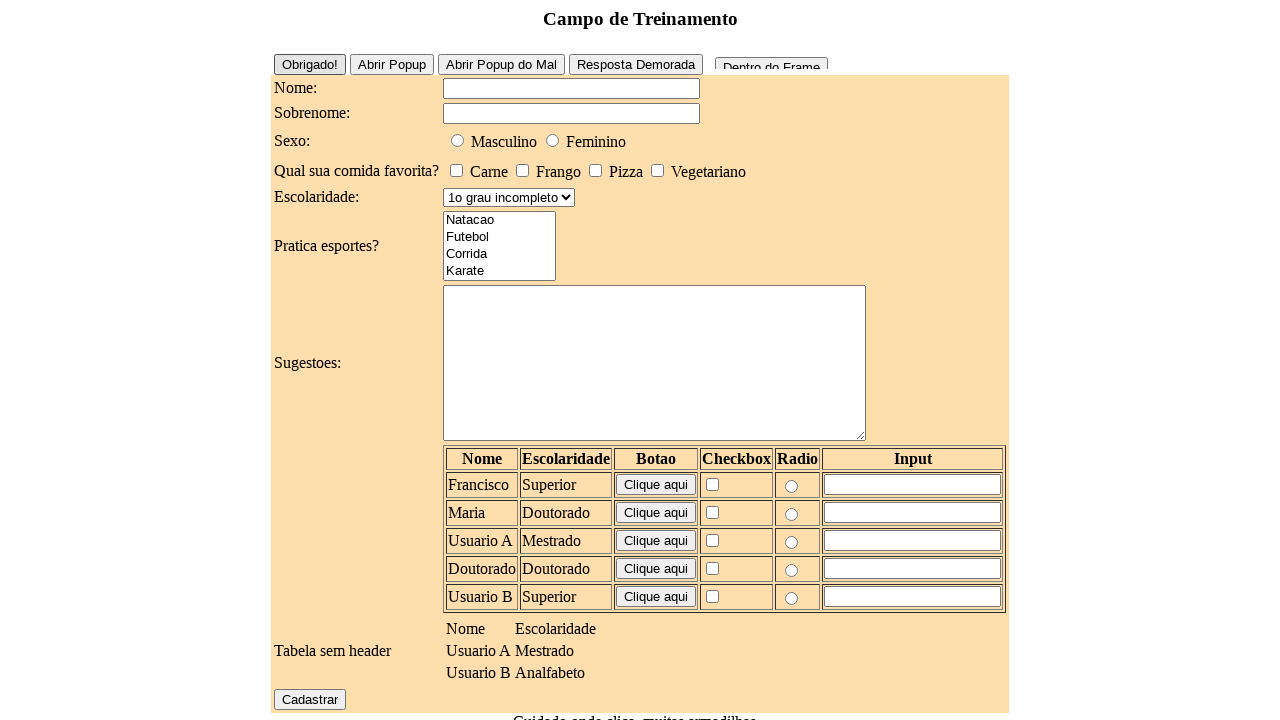

Verified button text changed to 'Obrigado!'
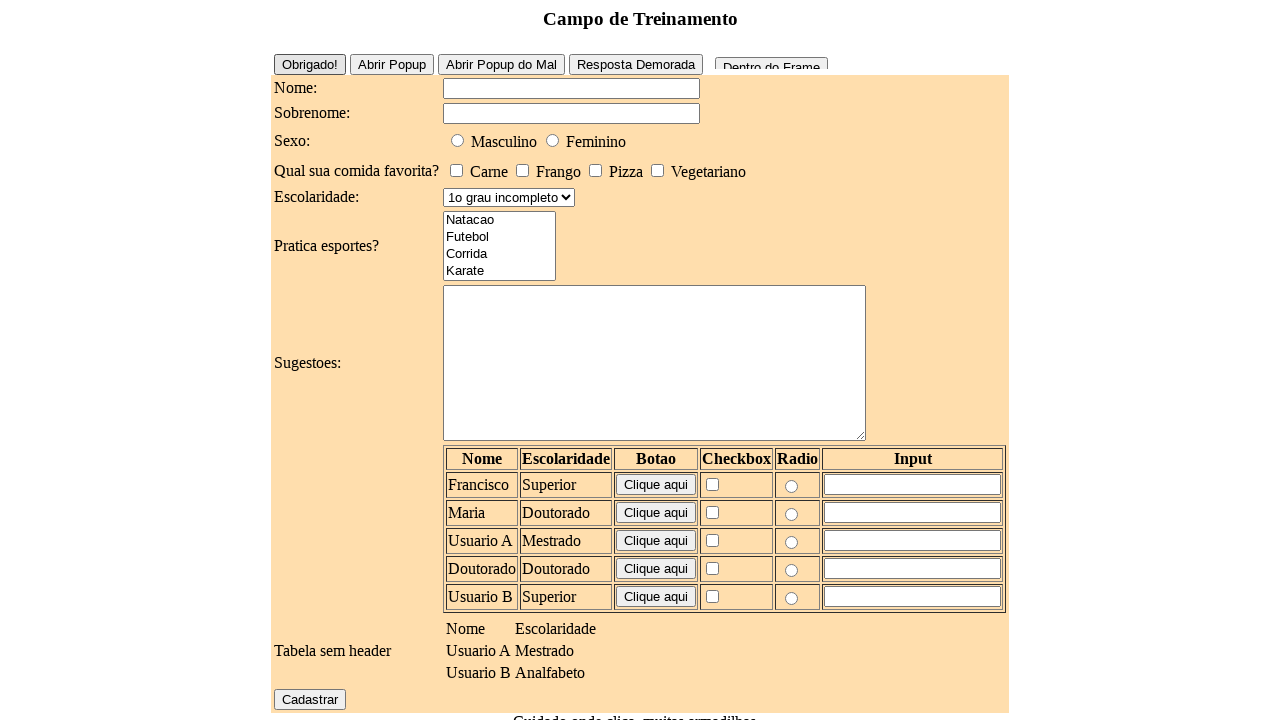

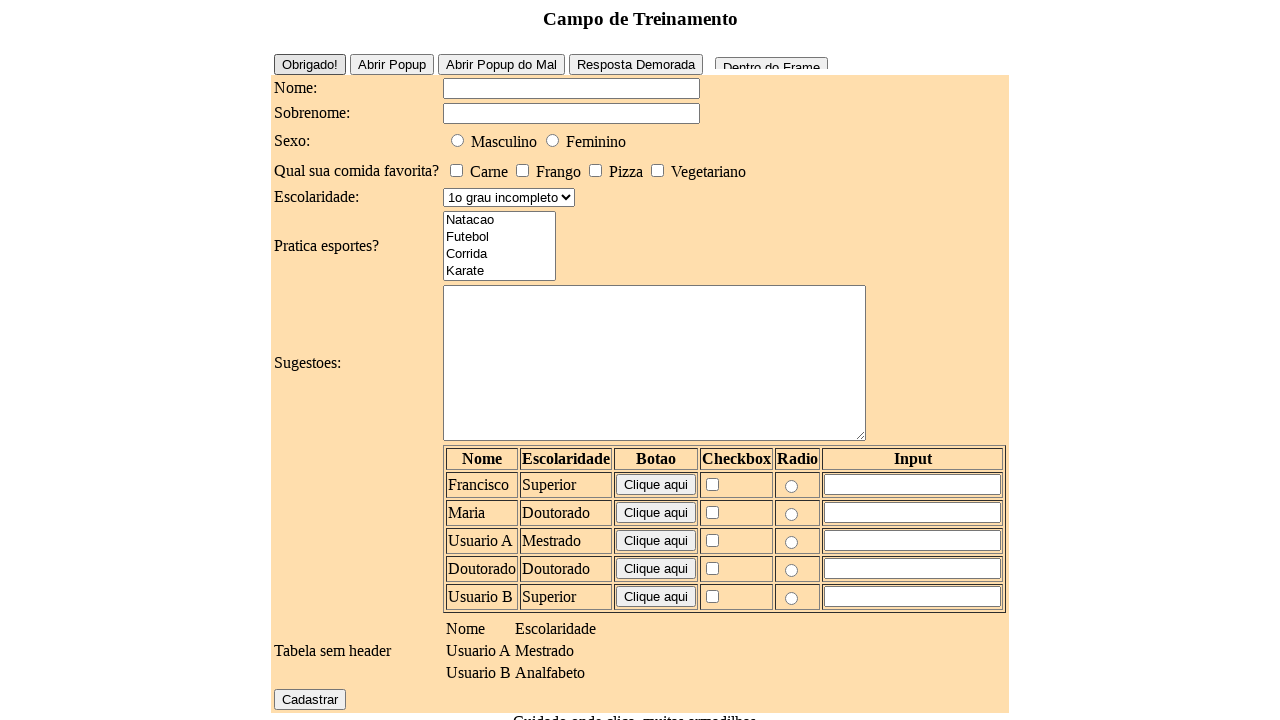